Tests the Hotwire flight search functionality by selecting the Flights tab, choosing departure and return dates from the calendar picker, and selecting 2 adults as passengers.

Starting URL: https://www.hotwire.com/

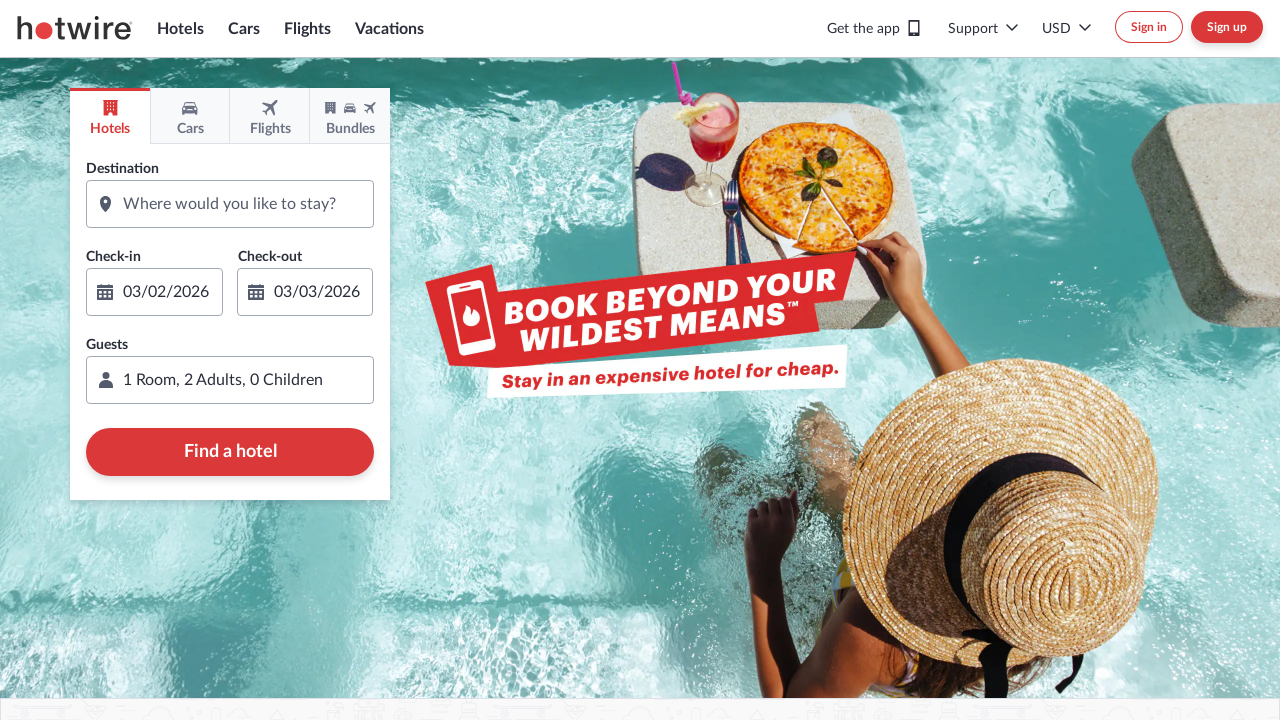

Double-clicked Flights tab to select it at (270, 116) on div[data-bdd='farefinder-option-flights']
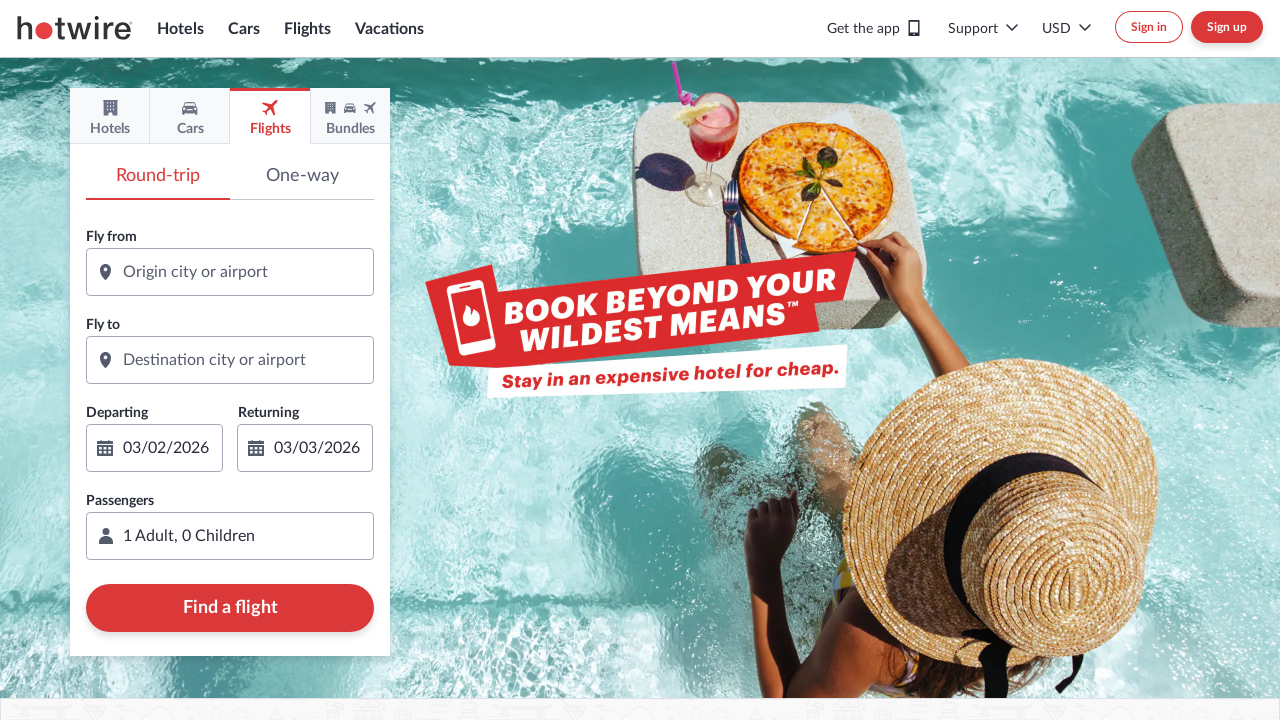

Waited for flights form to load
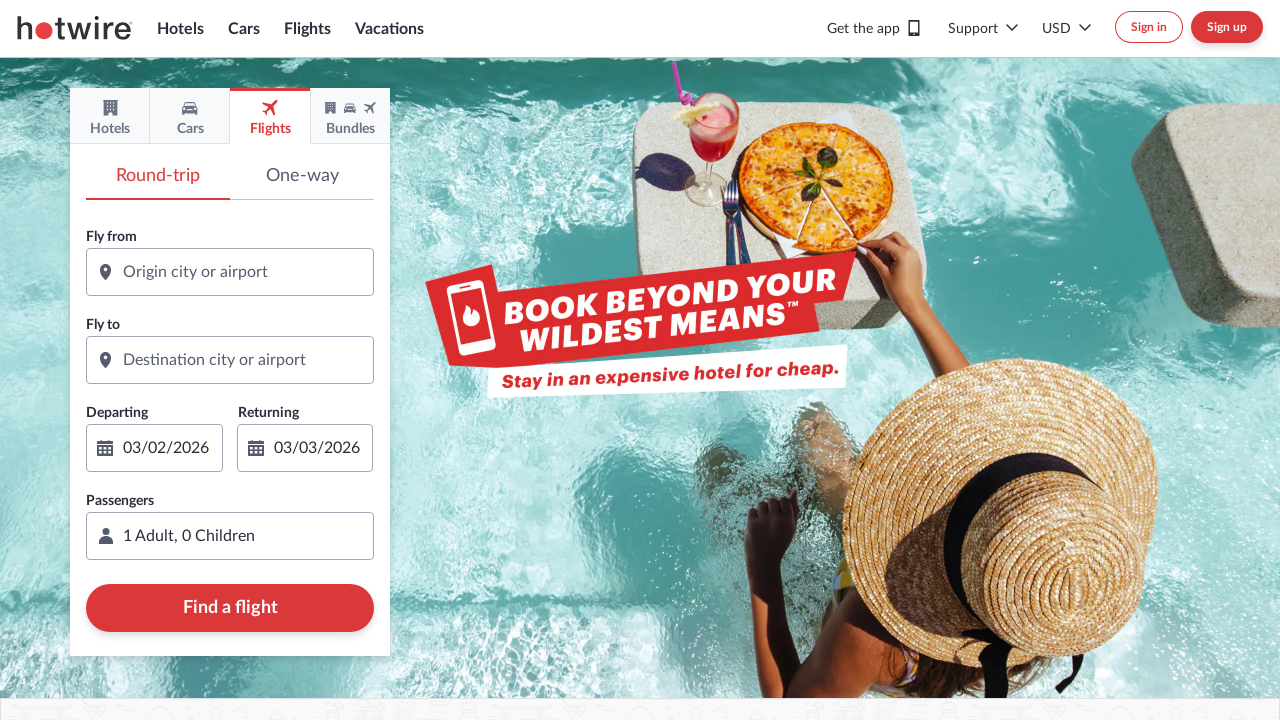

Clicked on departure date input to open calendar at (154, 436) on div[data-bdd='farefinder-flight-startdate-input']
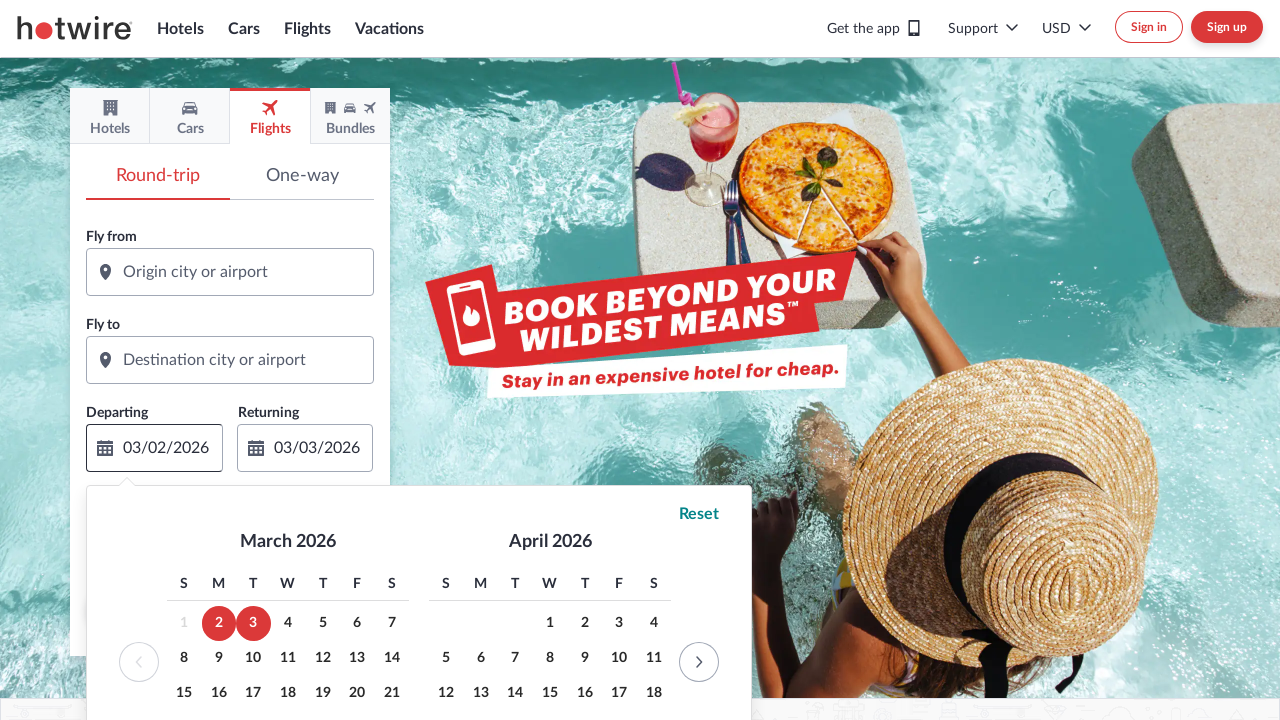

Calendar picker appeared
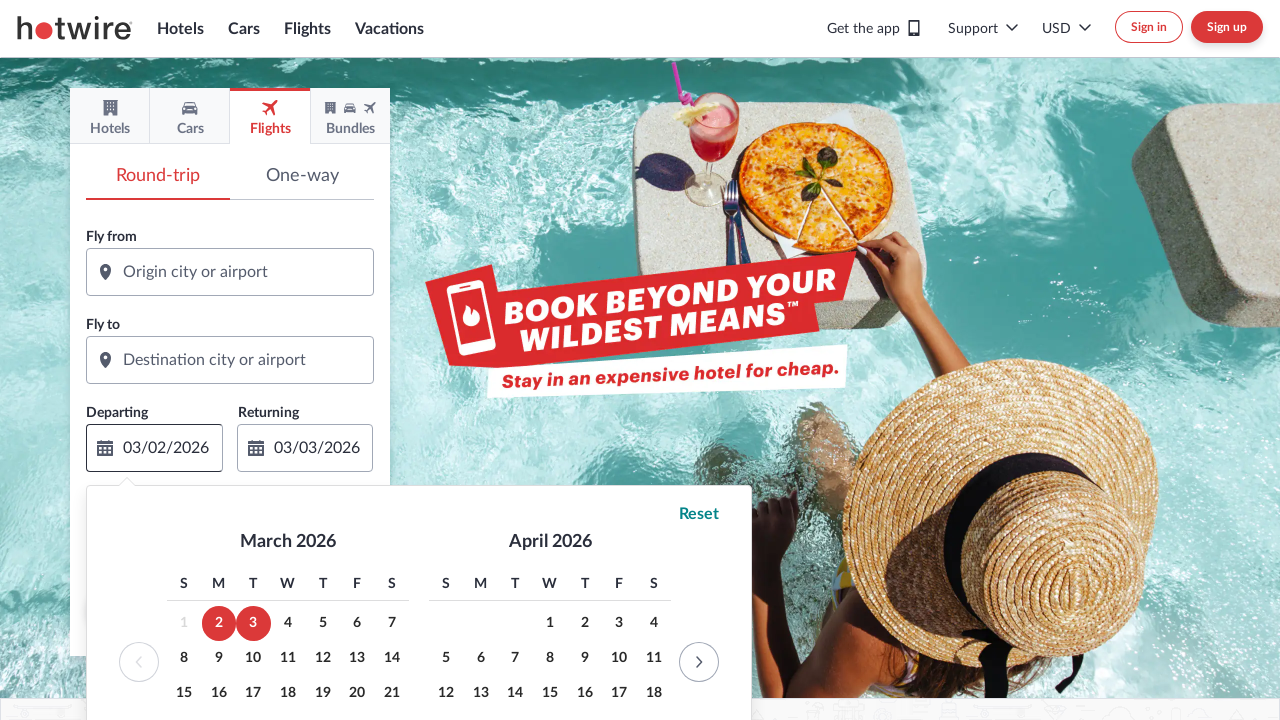

Clicked next month arrow in calendar at (699, 662) on xpath=//*[name()='svg' and @data-id='SVG_CHEVRON_RIGHT__16']
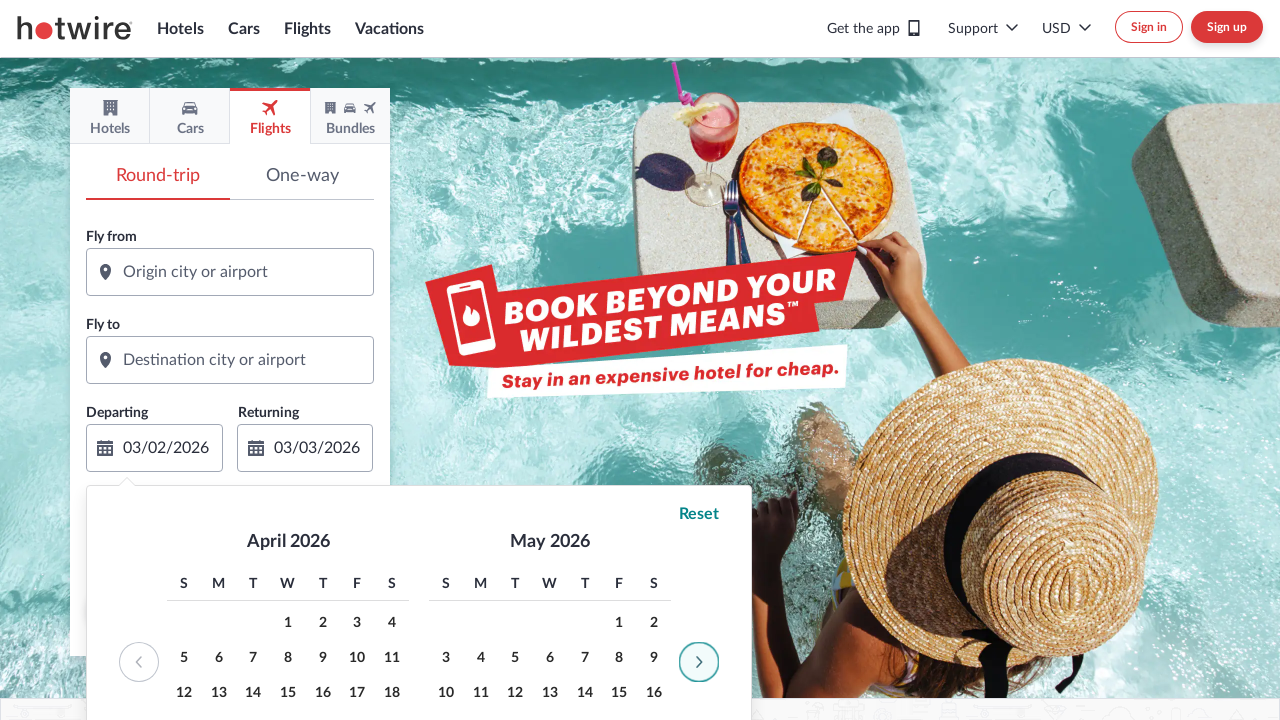

Waited for calendar to update after navigation
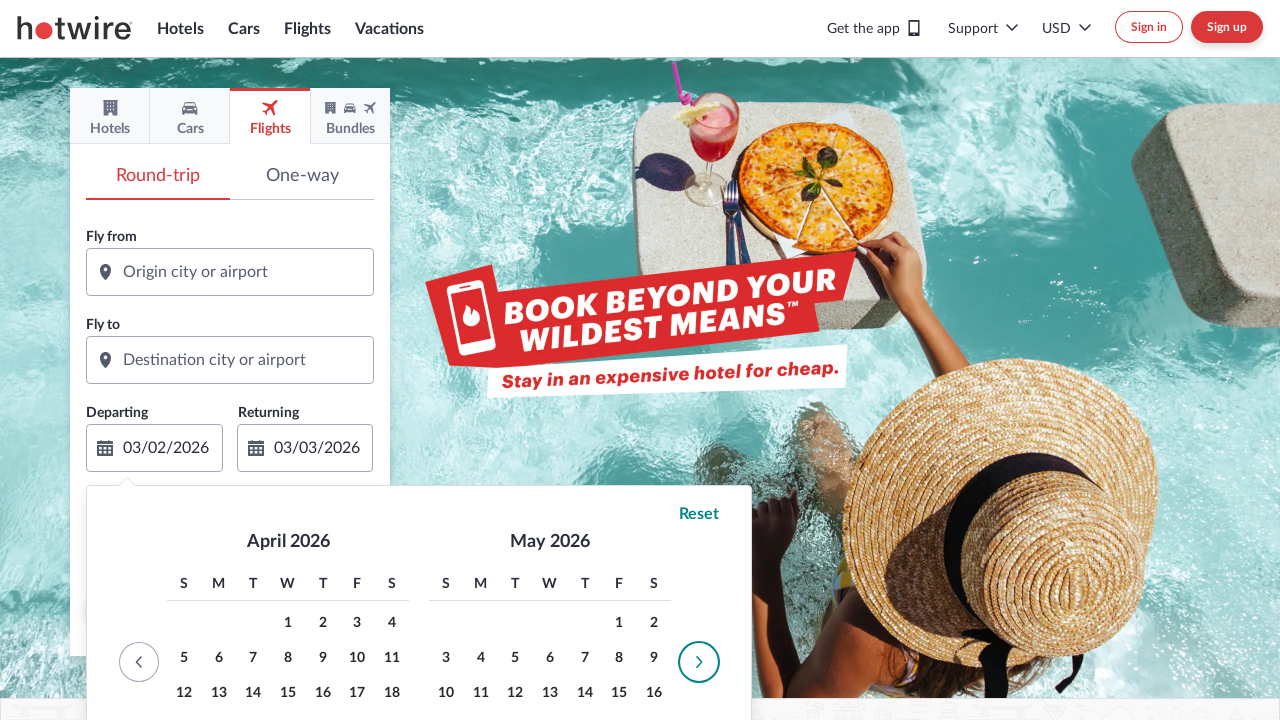

Clicked previous month arrow to return to current view at (139, 662) on xpath=//*[name()='svg' and @data-id='SVG_CHEVRON_LEFT__16']
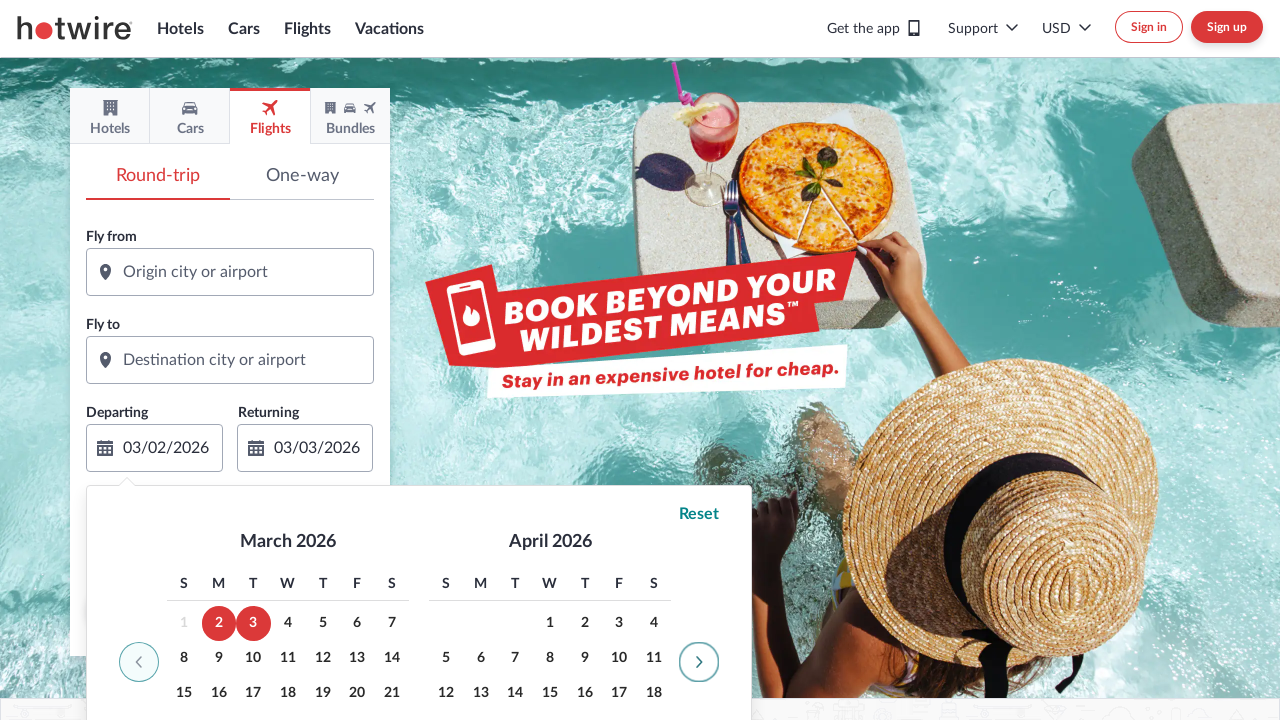

Waited for calendar to update after returning to current view
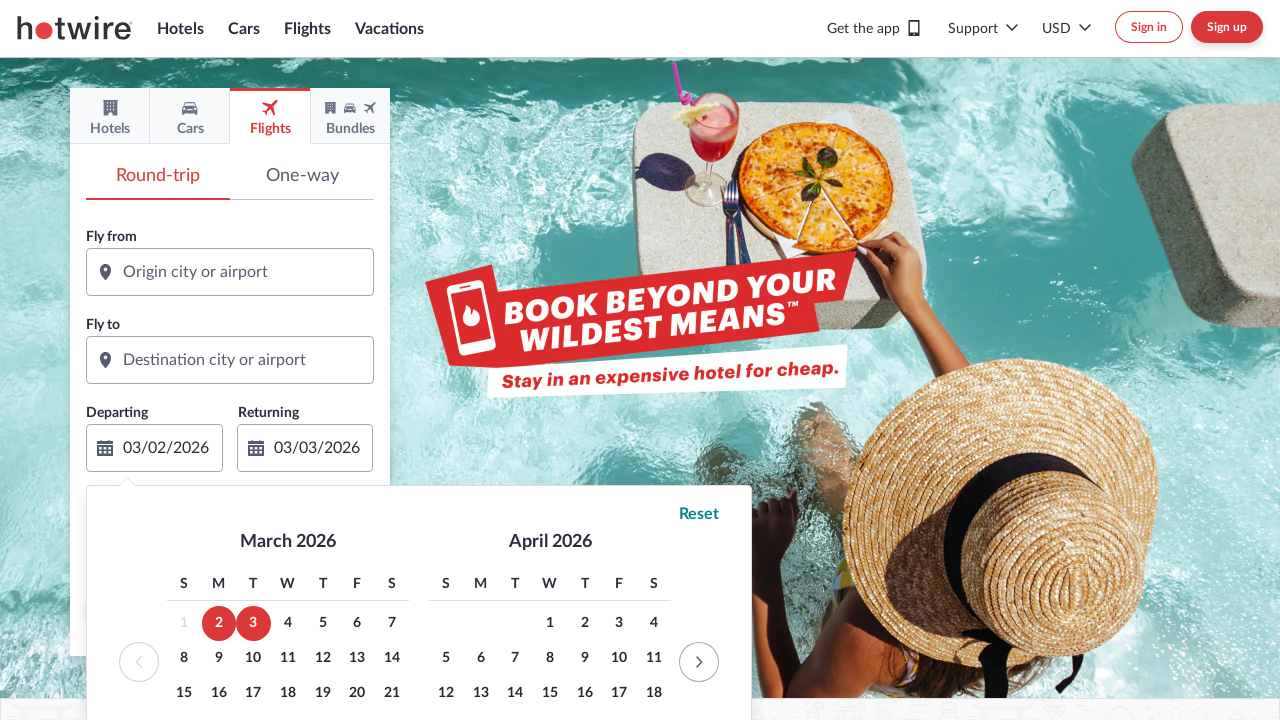

Selected departure date: March 9, 2026 at (219, 658) on td[aria-label='March 9, 2026']
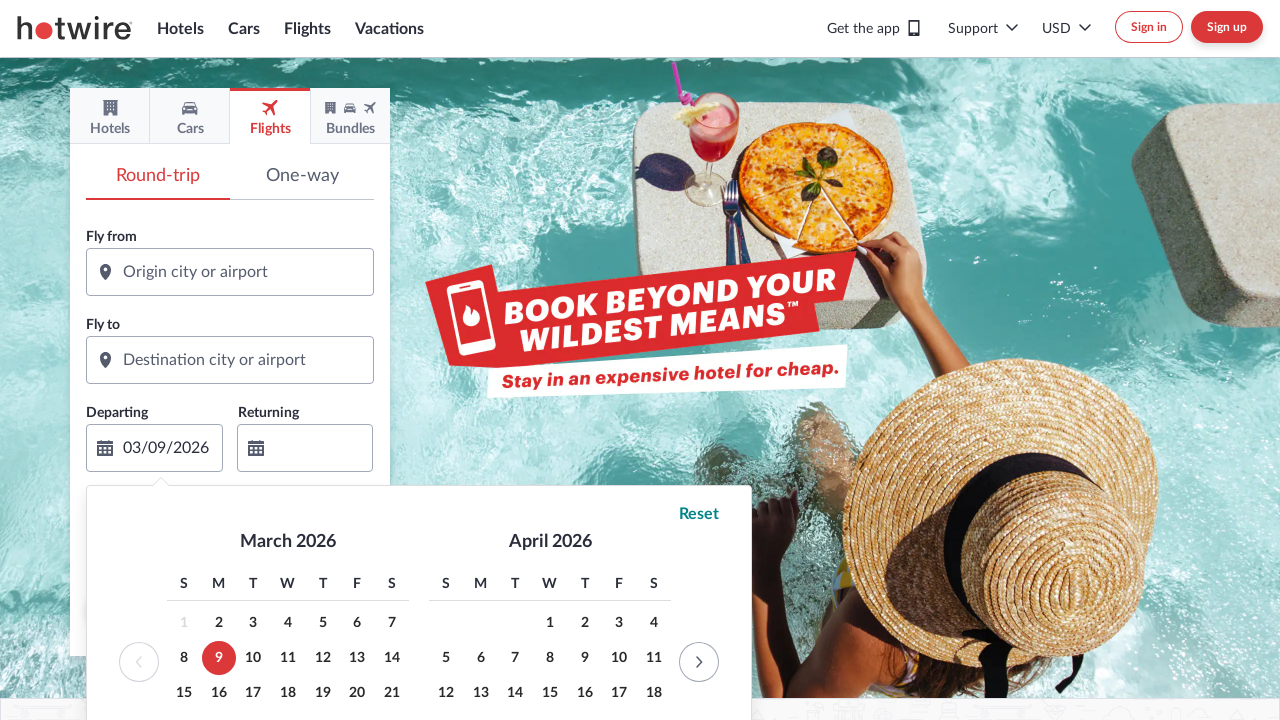

Selected return date: March 30, 2026 at (219, 361) on td[aria-label='March 30, 2026']
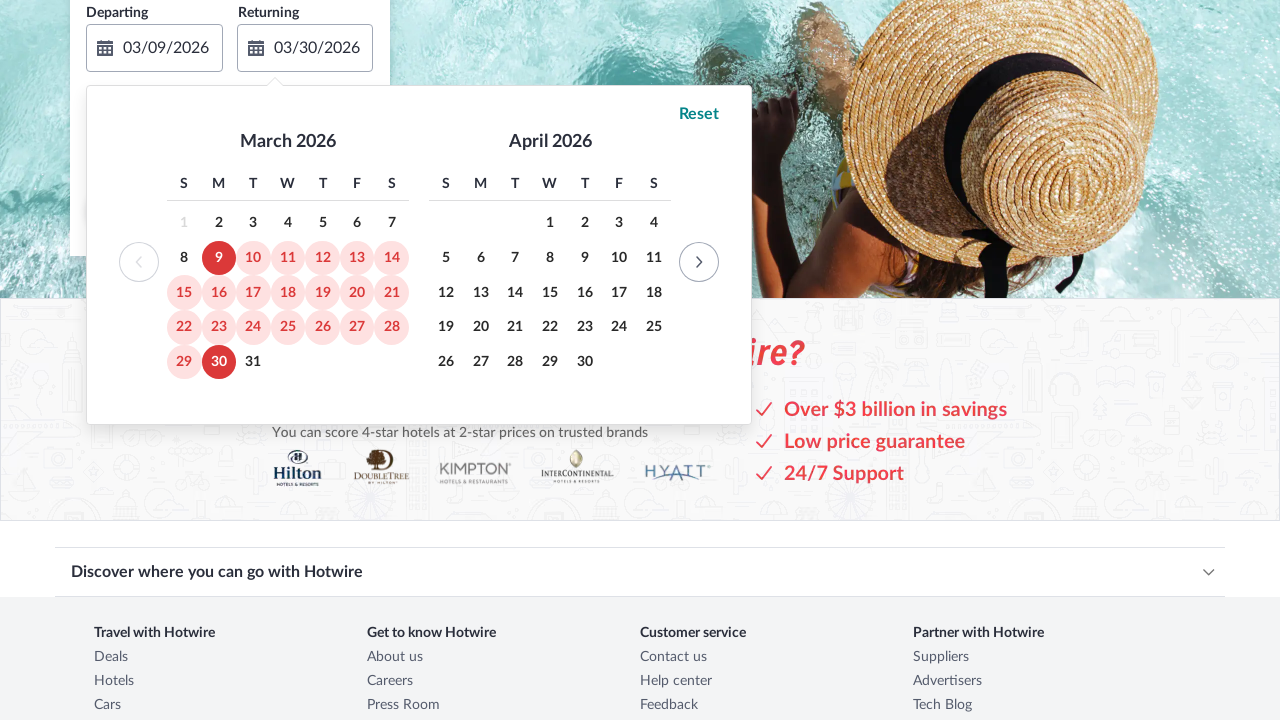

Waited for calendar to close after date selection
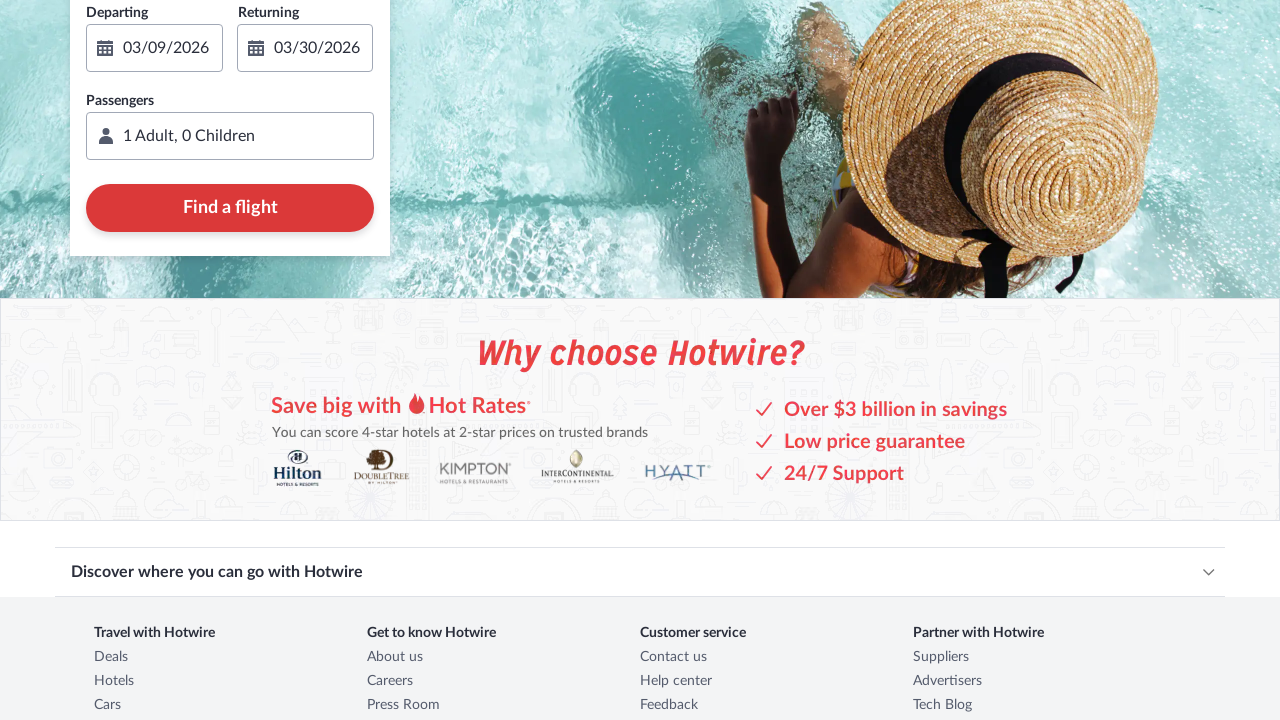

Clicked on occupant/passenger selector to open dropdown at (230, 136) on div[data-bdd='farefinder-occupant-selector-flight-input']
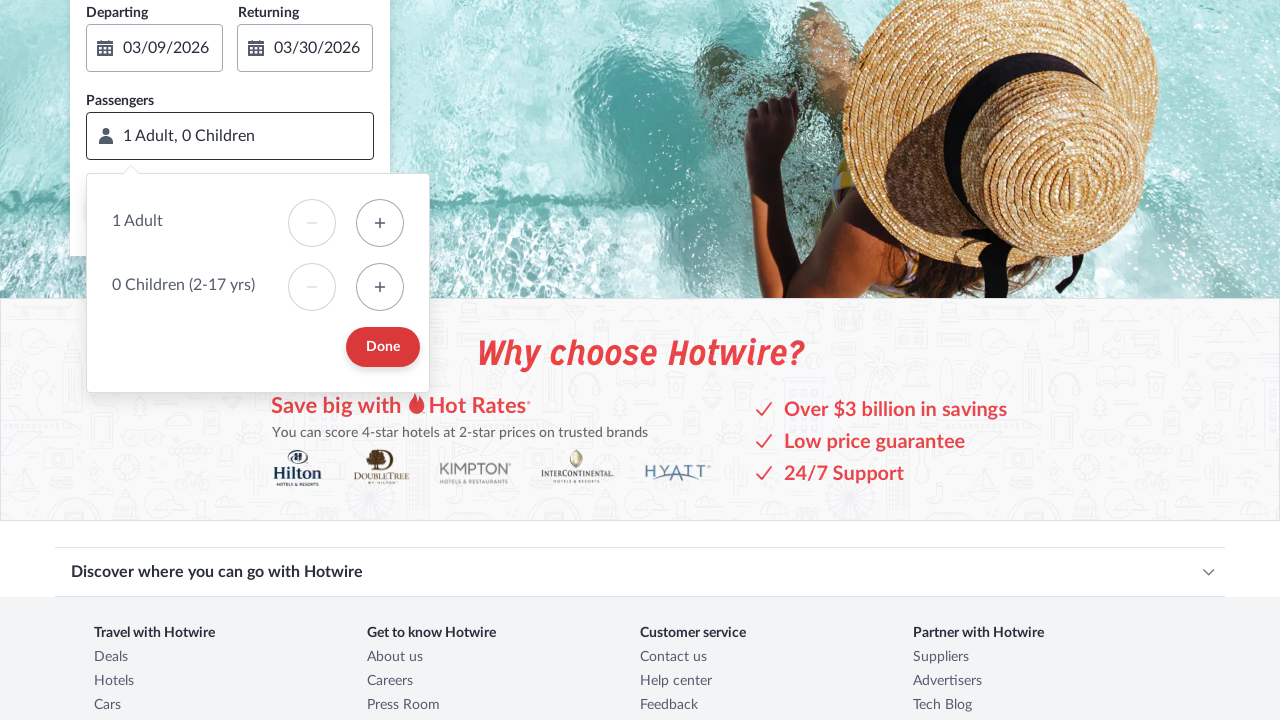

Clicked plus button to add another adult (total: 2 adults) at (380, 223) on xpath=//*[name()='svg' and @data-id='SVG_PLUS__16']
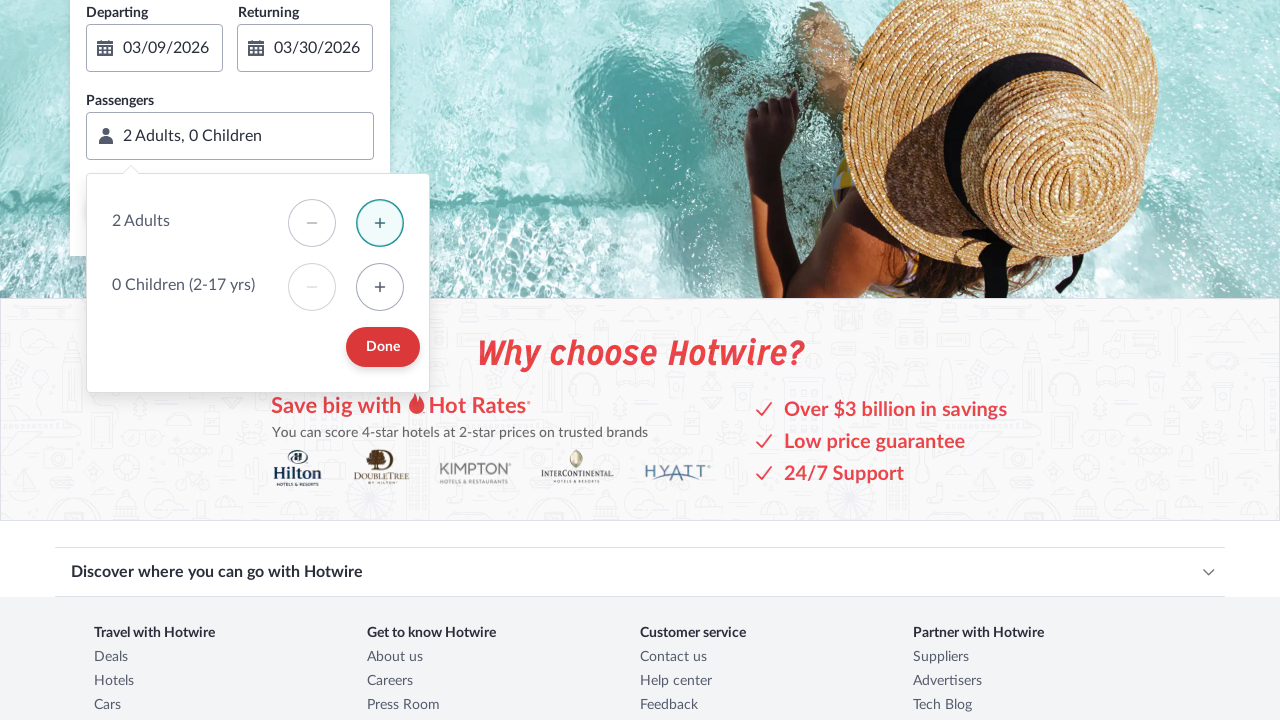

Clicked Done button to confirm passenger selection at (383, 347) on span.btn__label:text('Done')
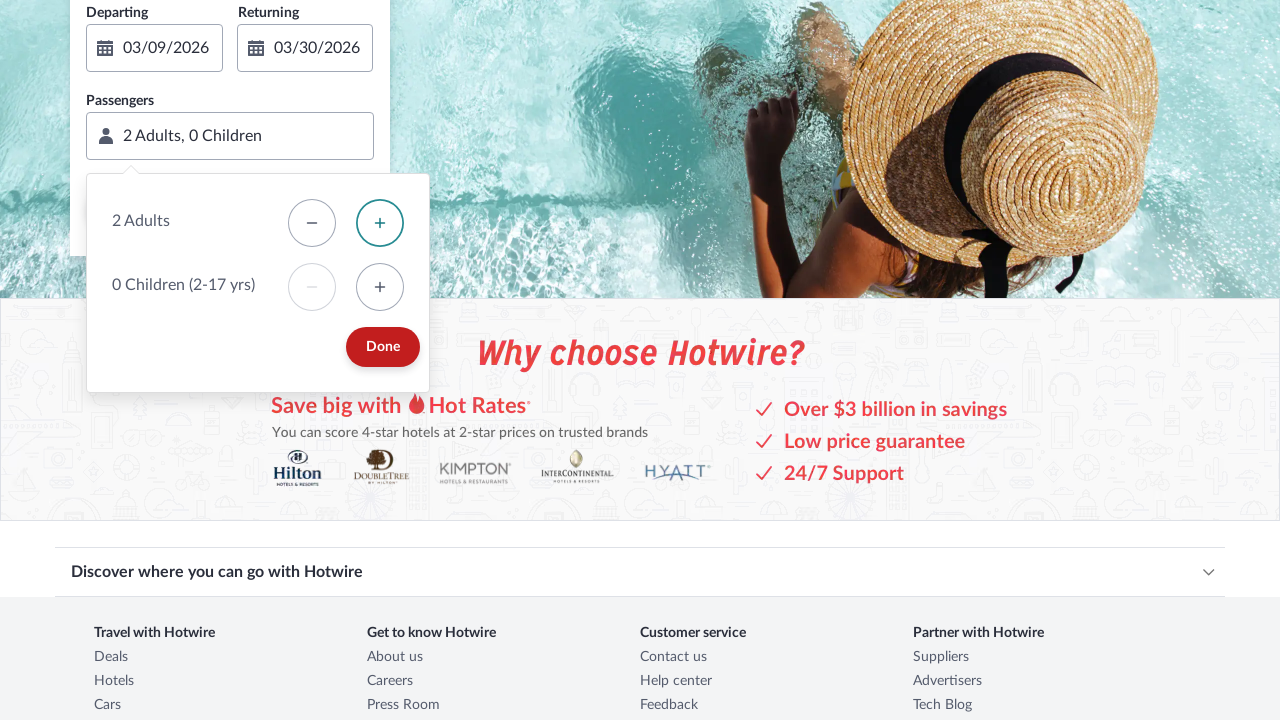

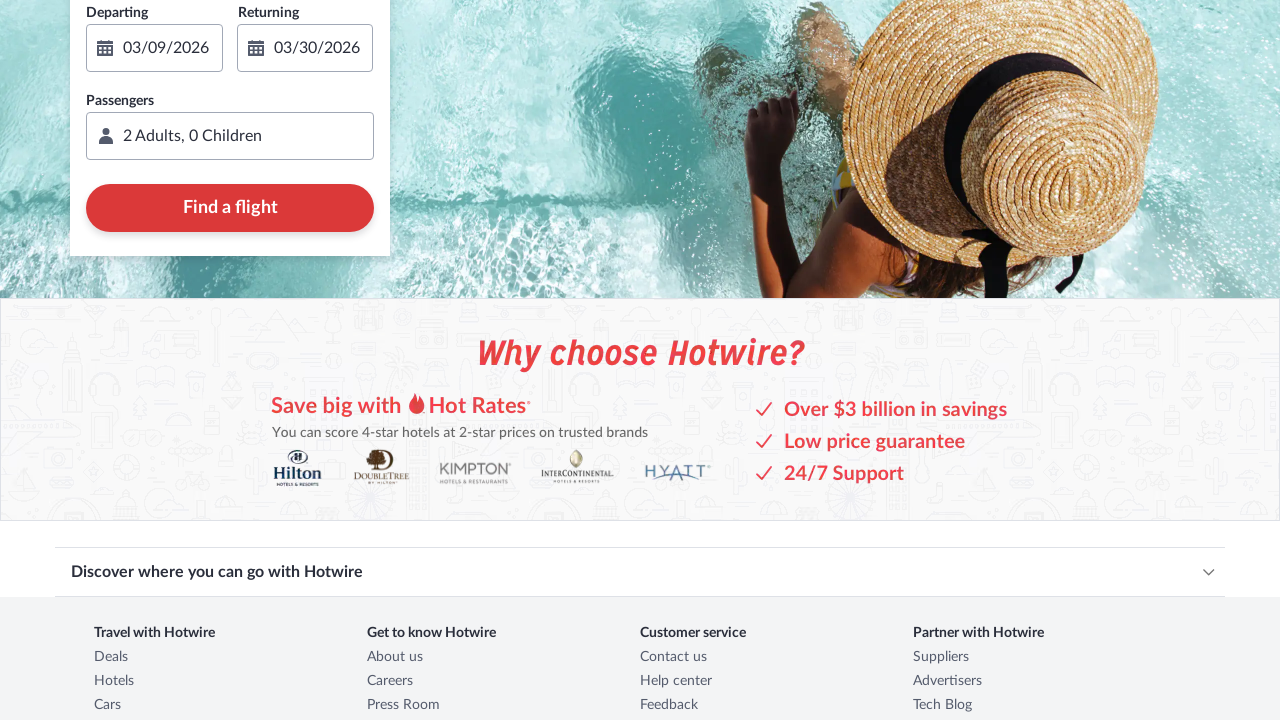